Tests text box form by clearing fields, filling them with test data, and submitting the form

Starting URL: https://www.tutorialspoint.com/selenium/practice/text-box.php

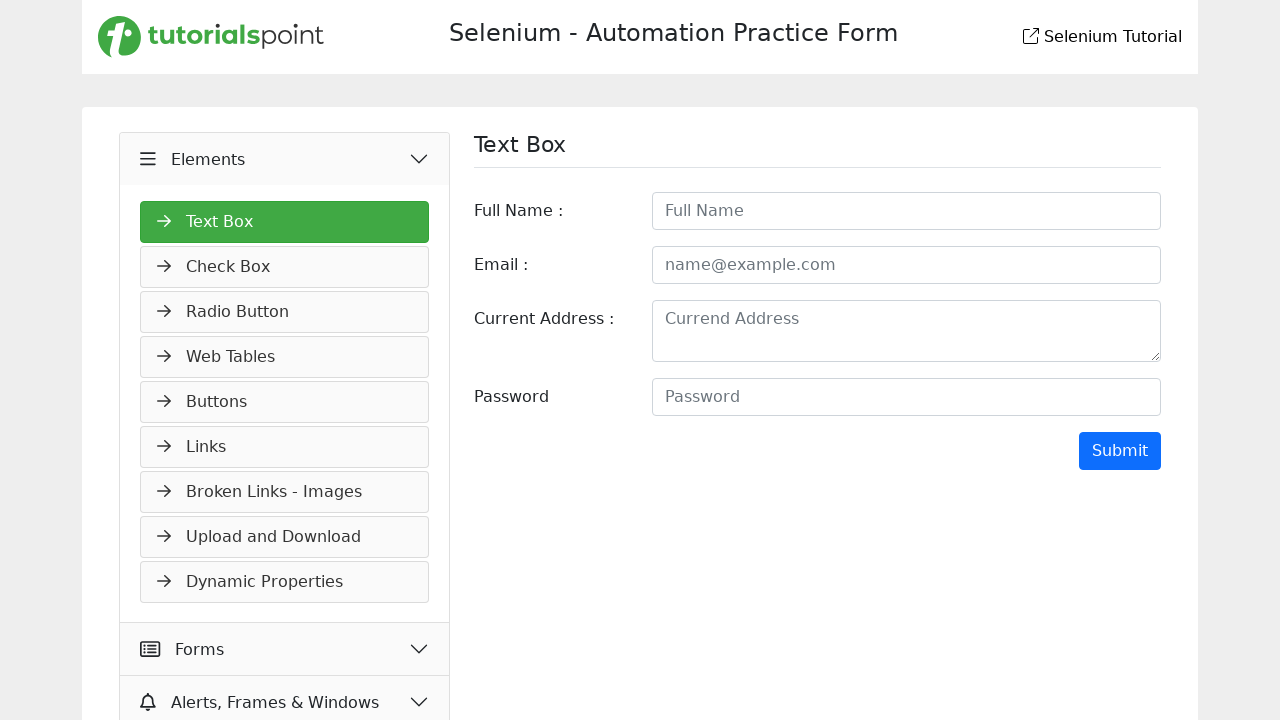

Cleared fullname text box on #fullname
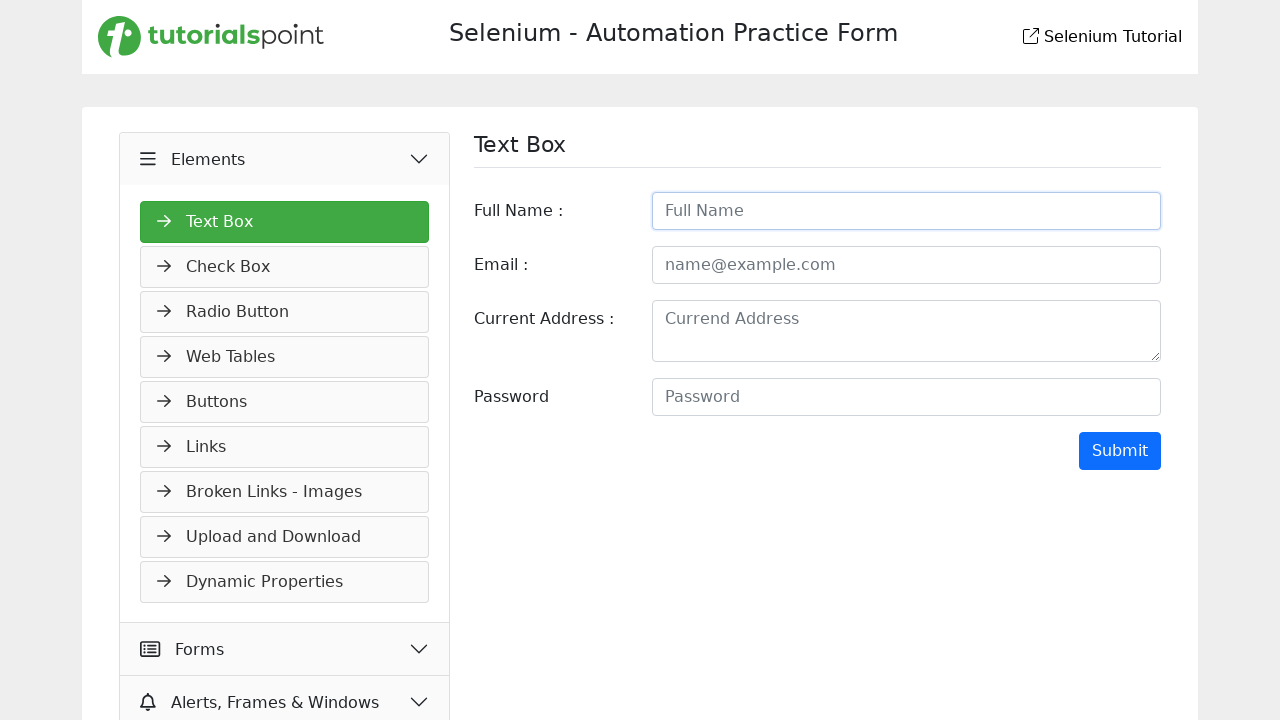

Cleared email text box on #email
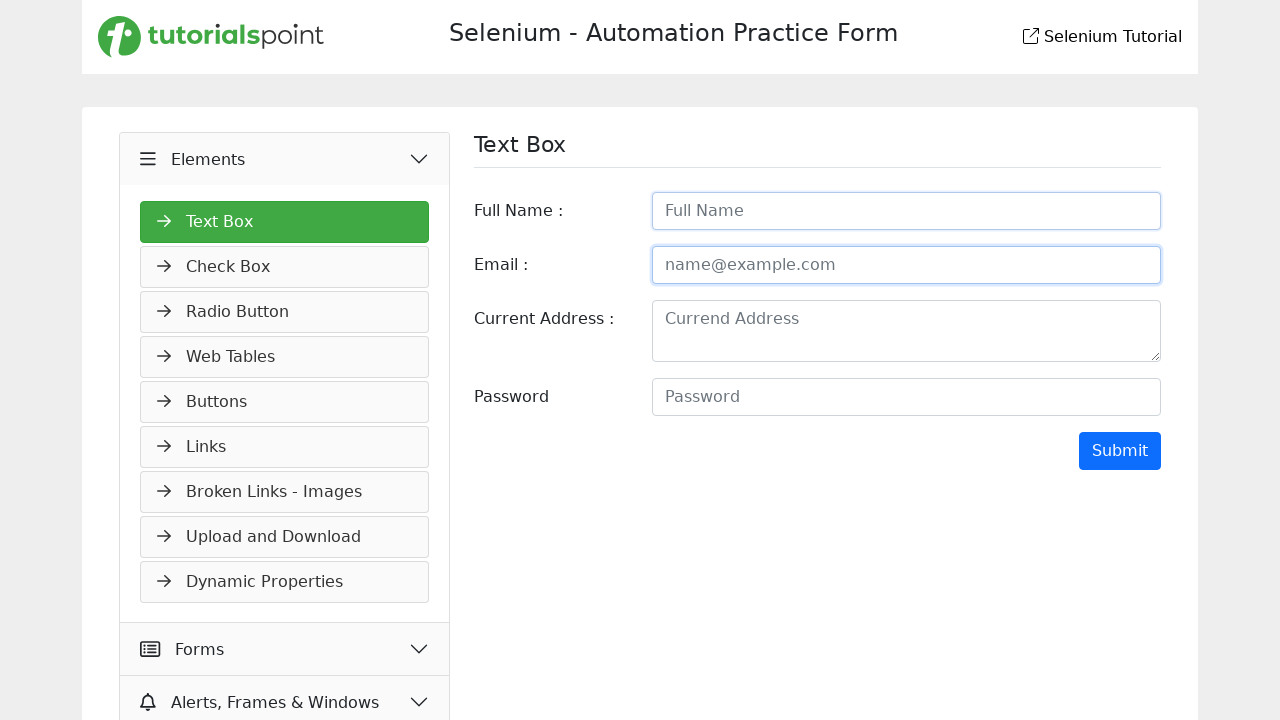

Cleared address text box on #address
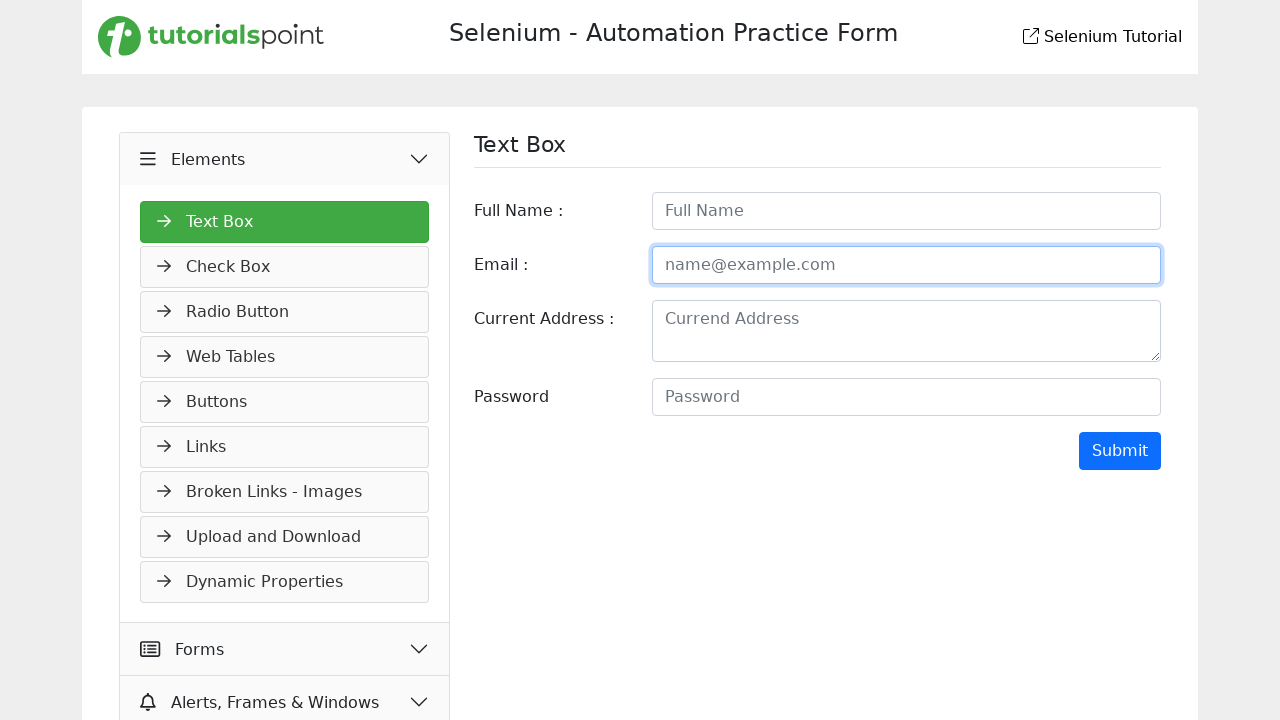

Cleared password text box on #password
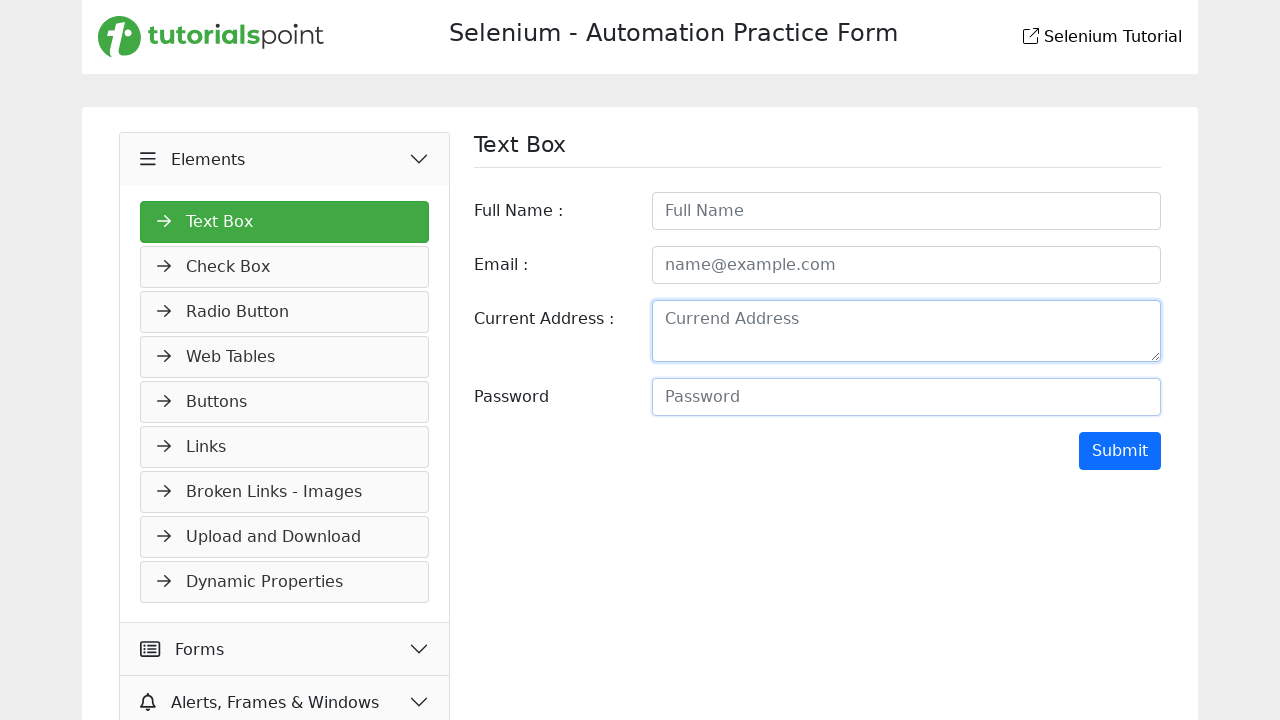

Filled fullname field with 'Test' on #fullname
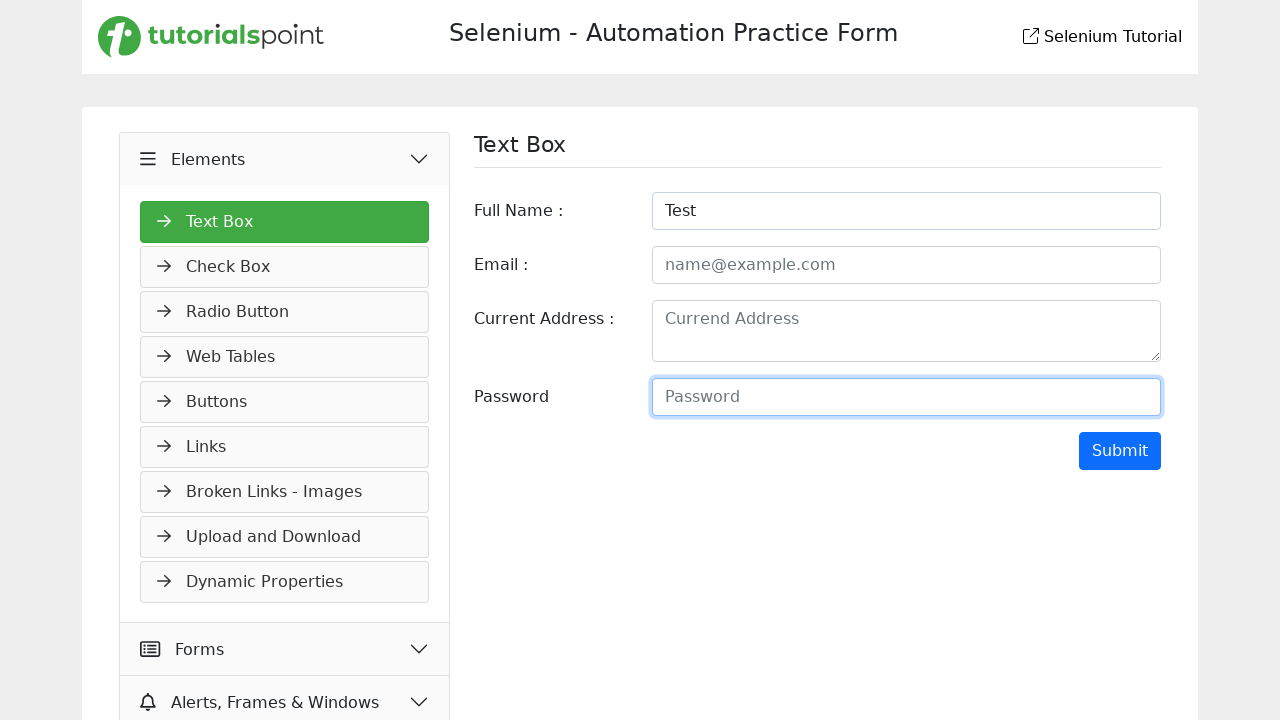

Filled email field with 'Test@test.com' on #email
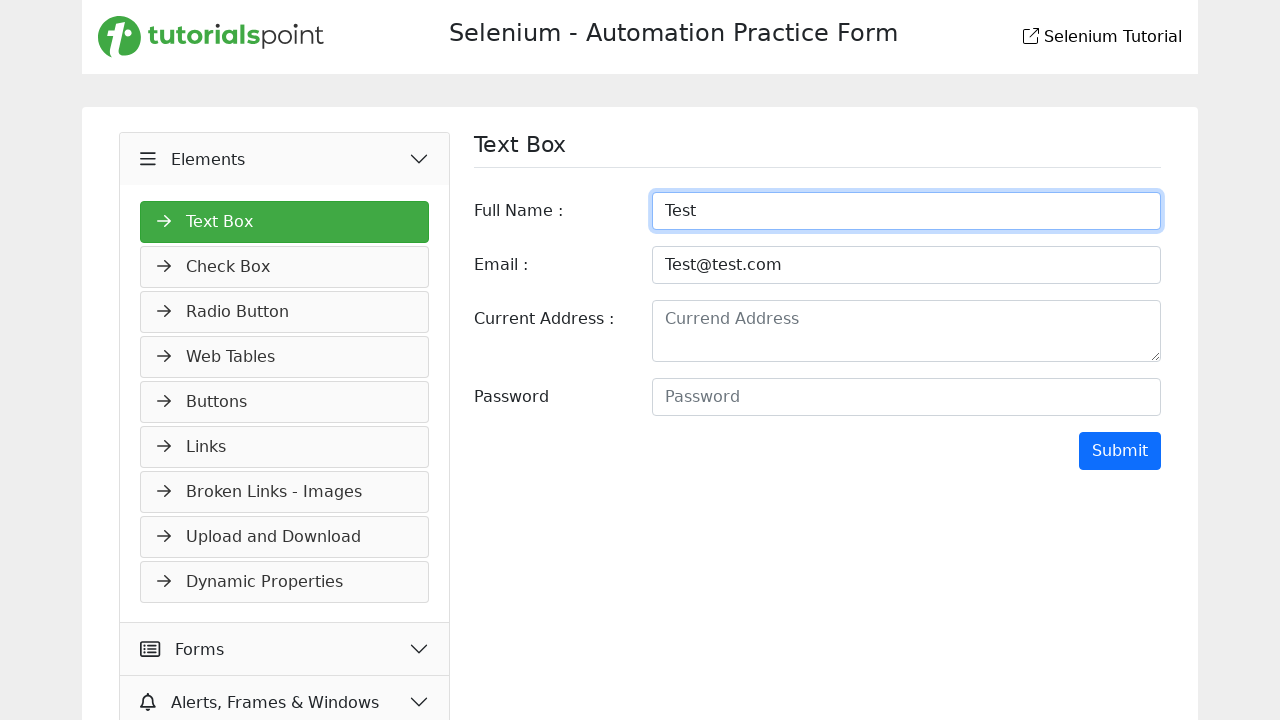

Filled address field with test address on #address
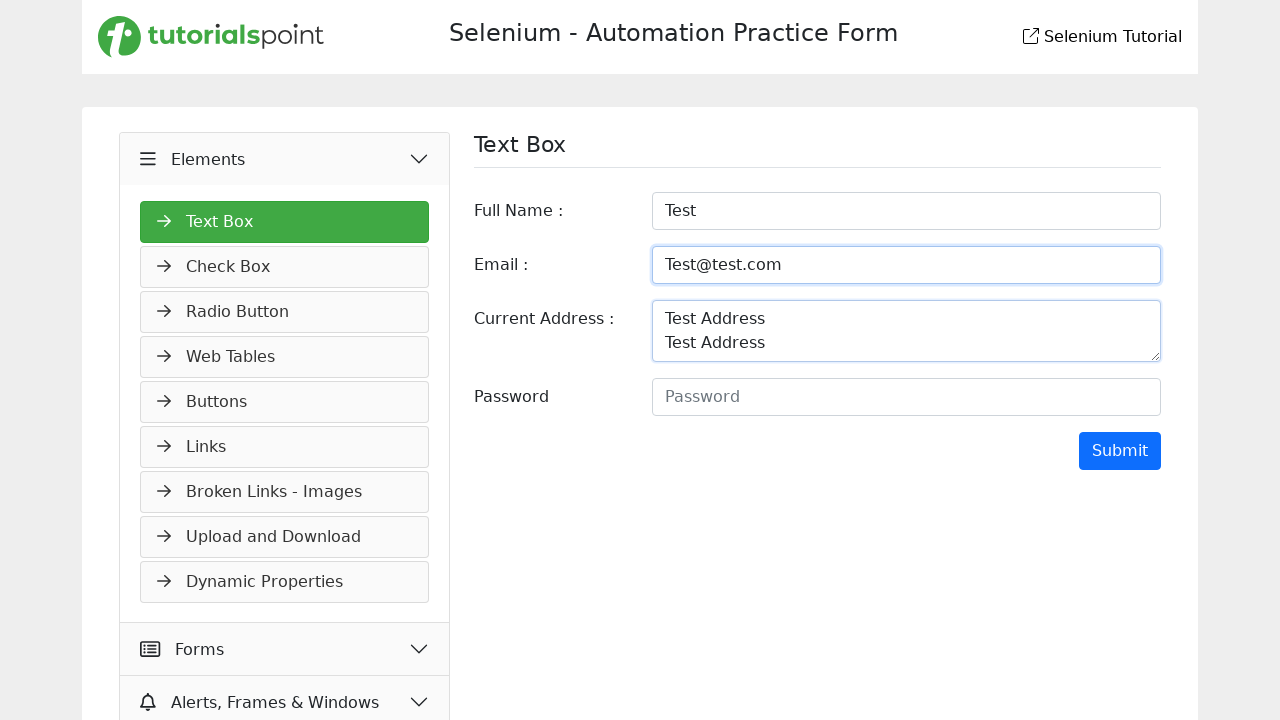

Filled password field with 'Test123$' on #password
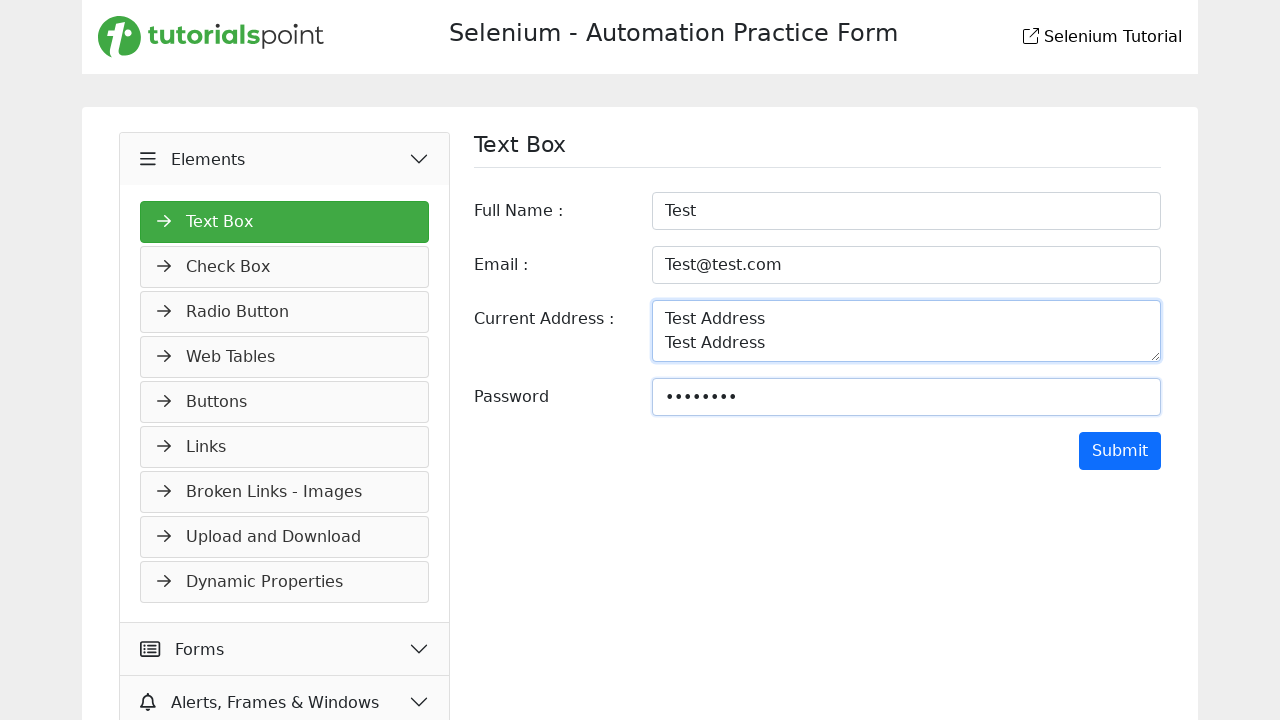

Clicked Submit button to submit the form at (1120, 451) on input[value='Submit']
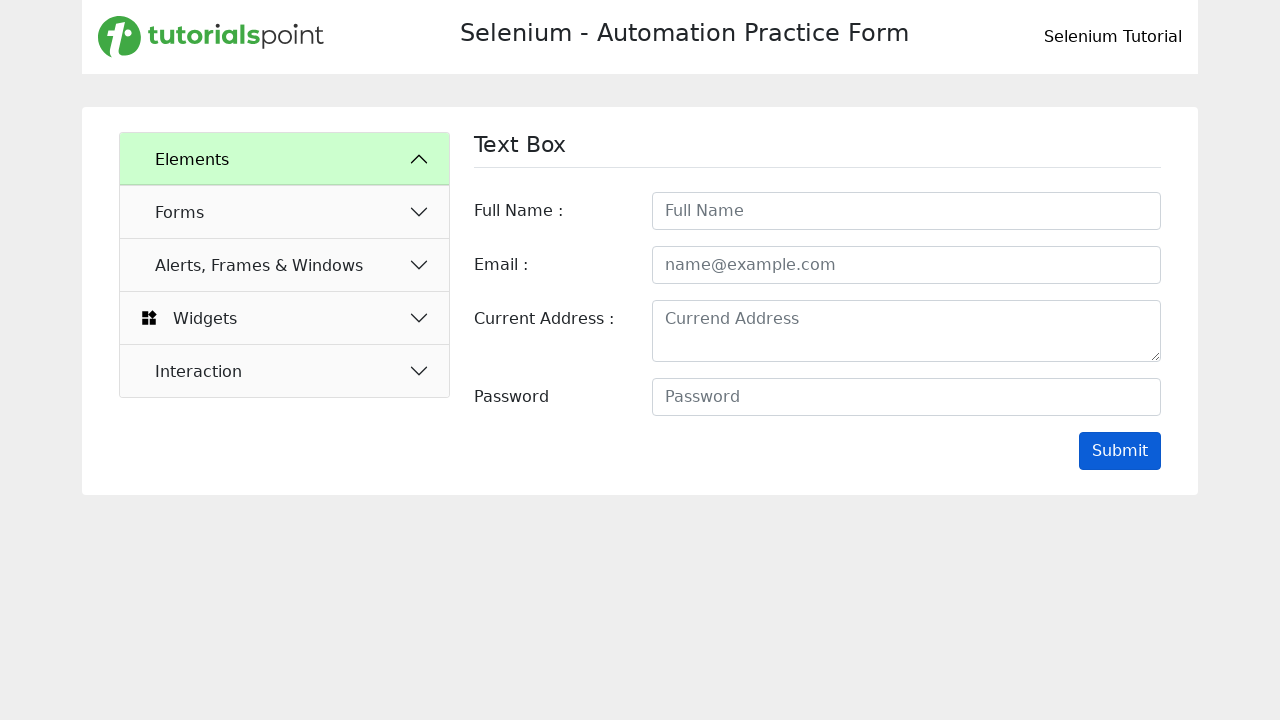

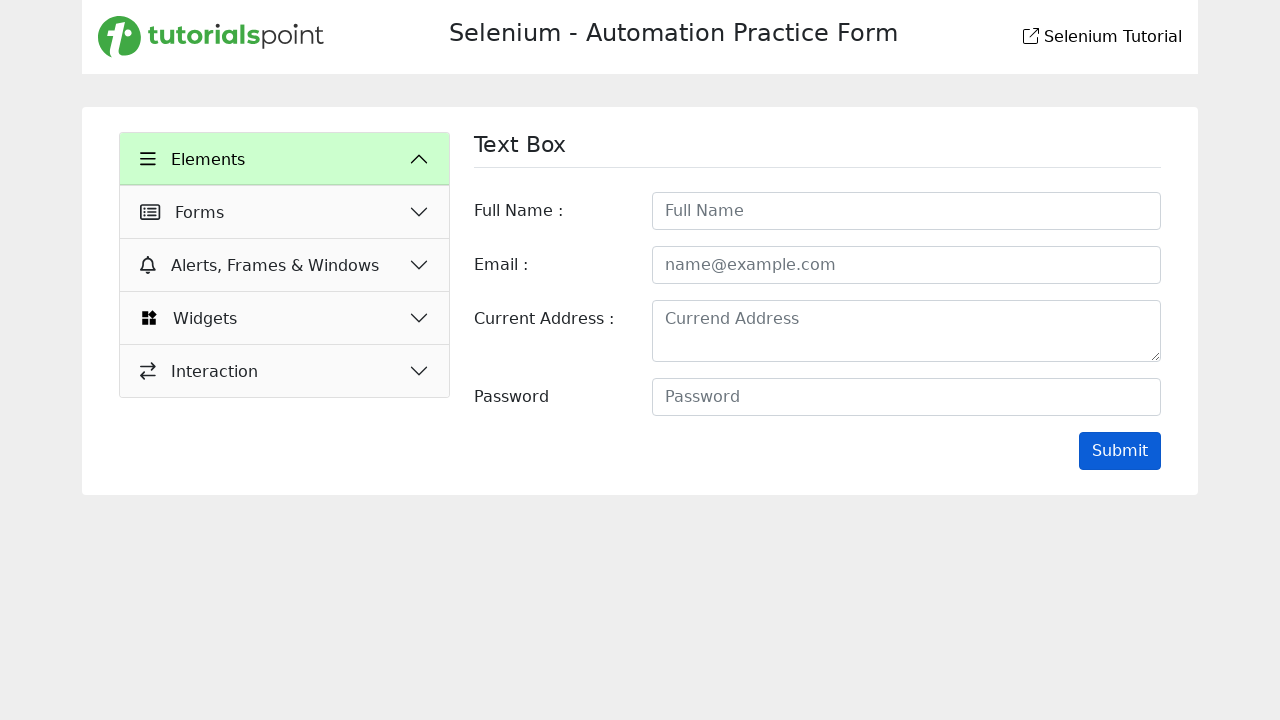